Tests tooltip functionality by hovering over a button, text field, and text element to trigger tooltips

Starting URL: https://demoqa.com/tool-tips

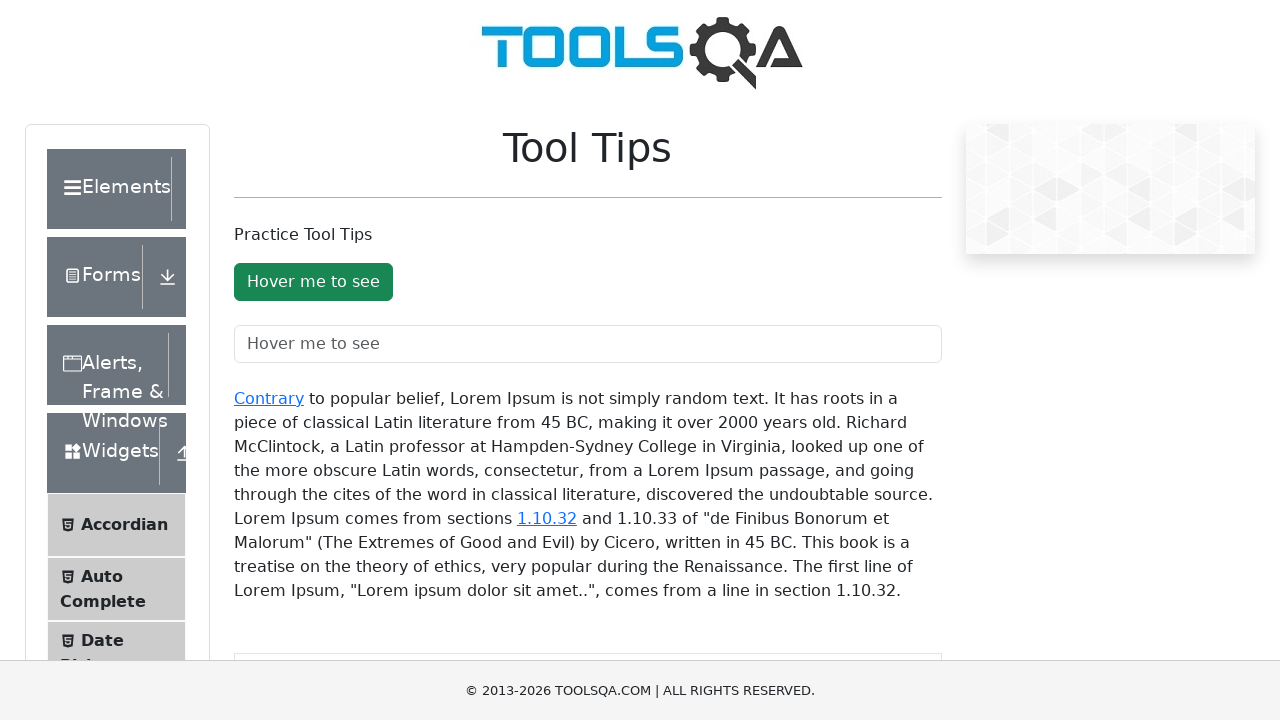

Hovered over tooltip button to trigger tooltip at (313, 282) on #toolTipButton
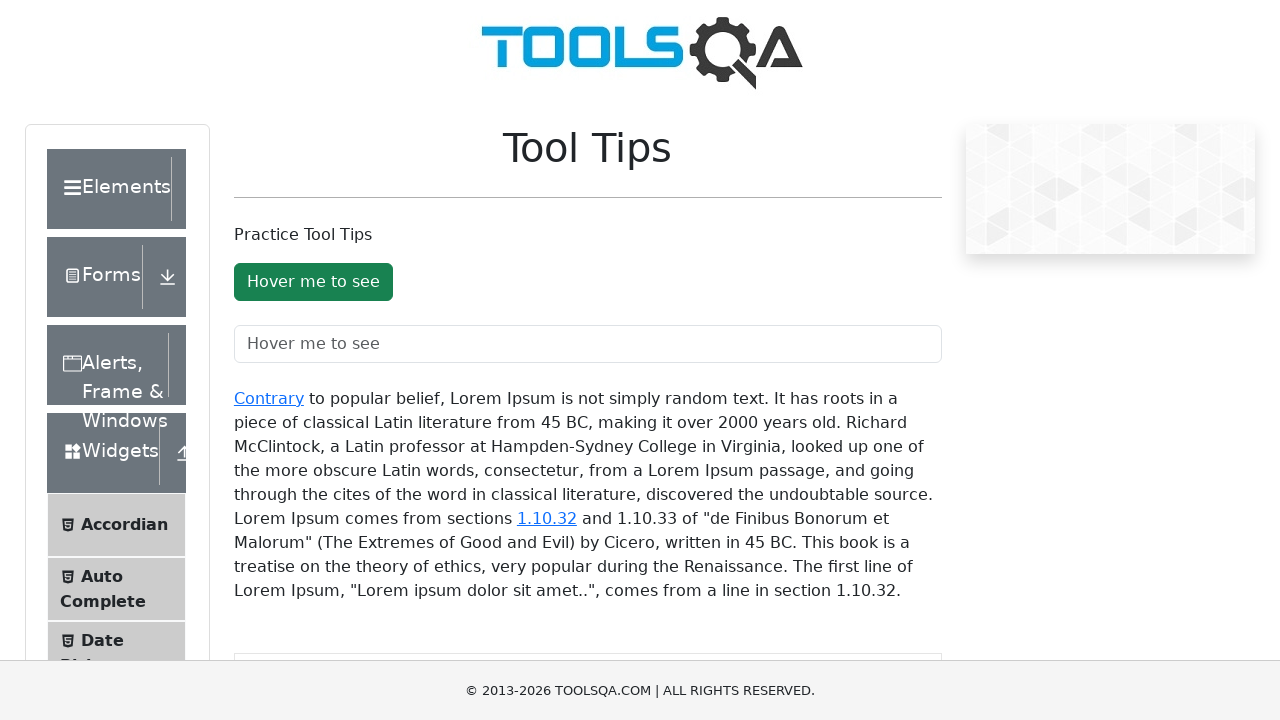

Tooltip appeared after hovering over button
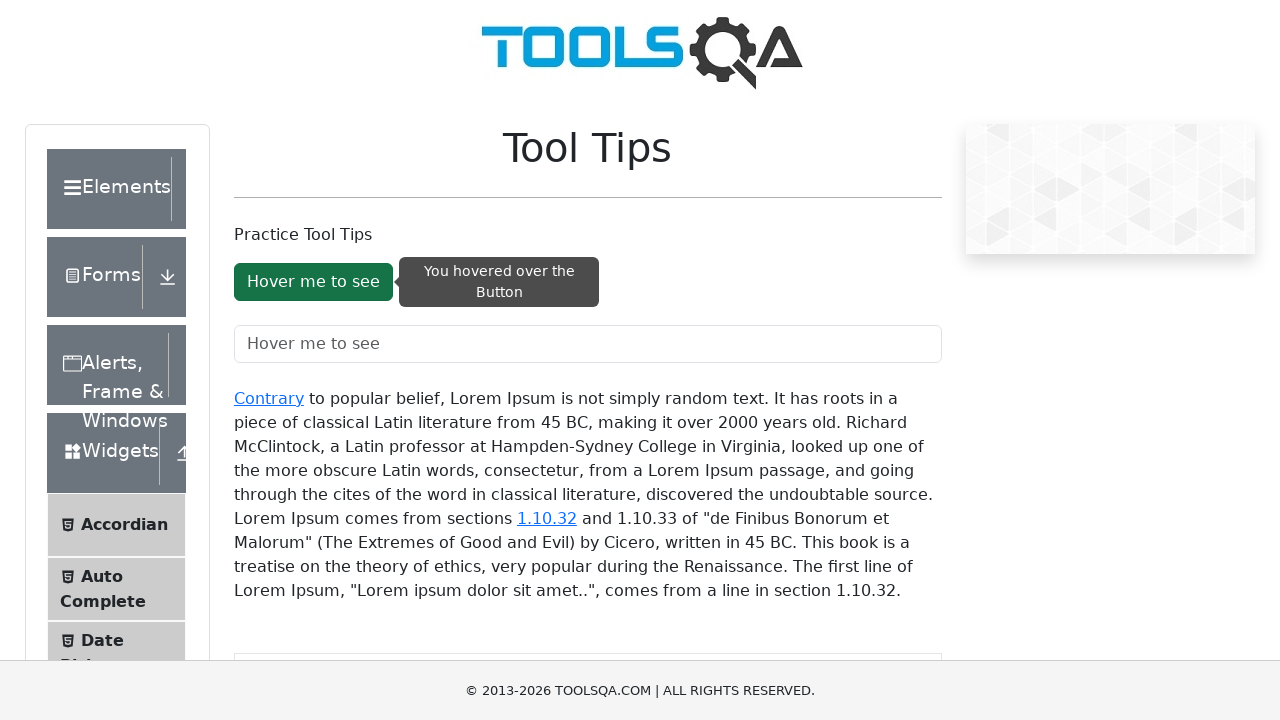

Hovered over tooltip text field to trigger tooltip at (588, 344) on #toolTipTextField
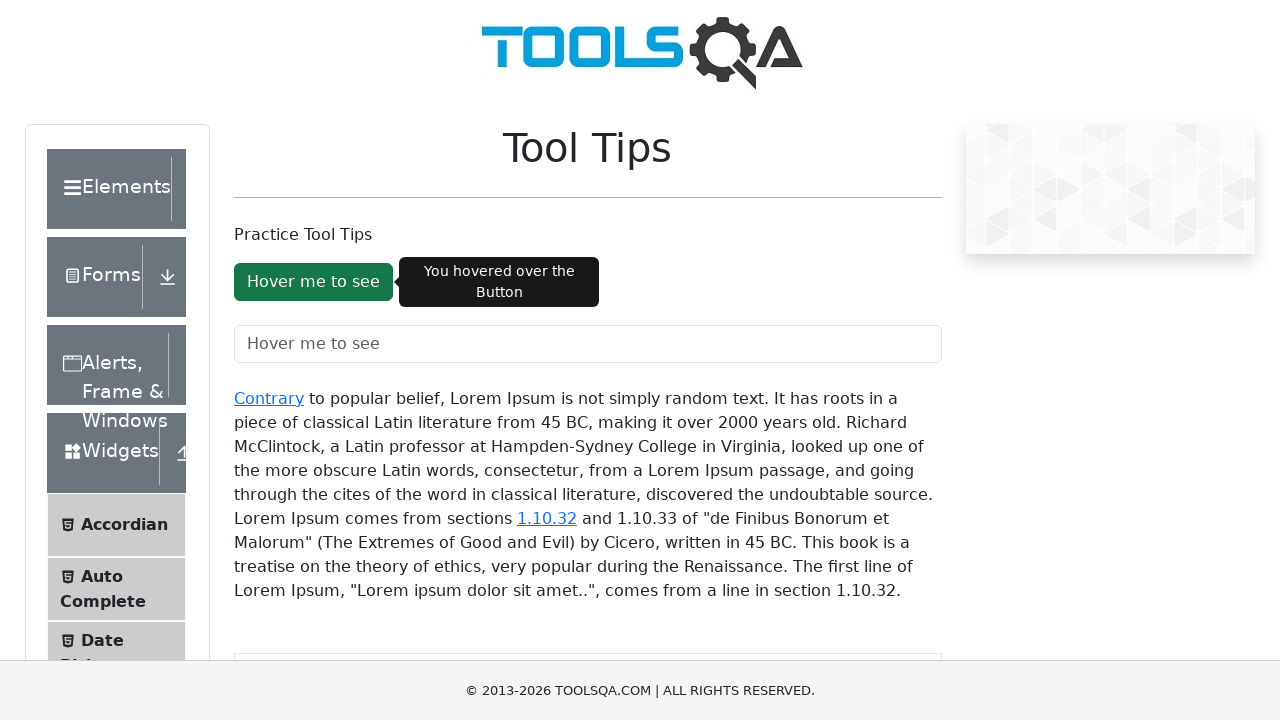

Tooltip appeared after hovering over text field
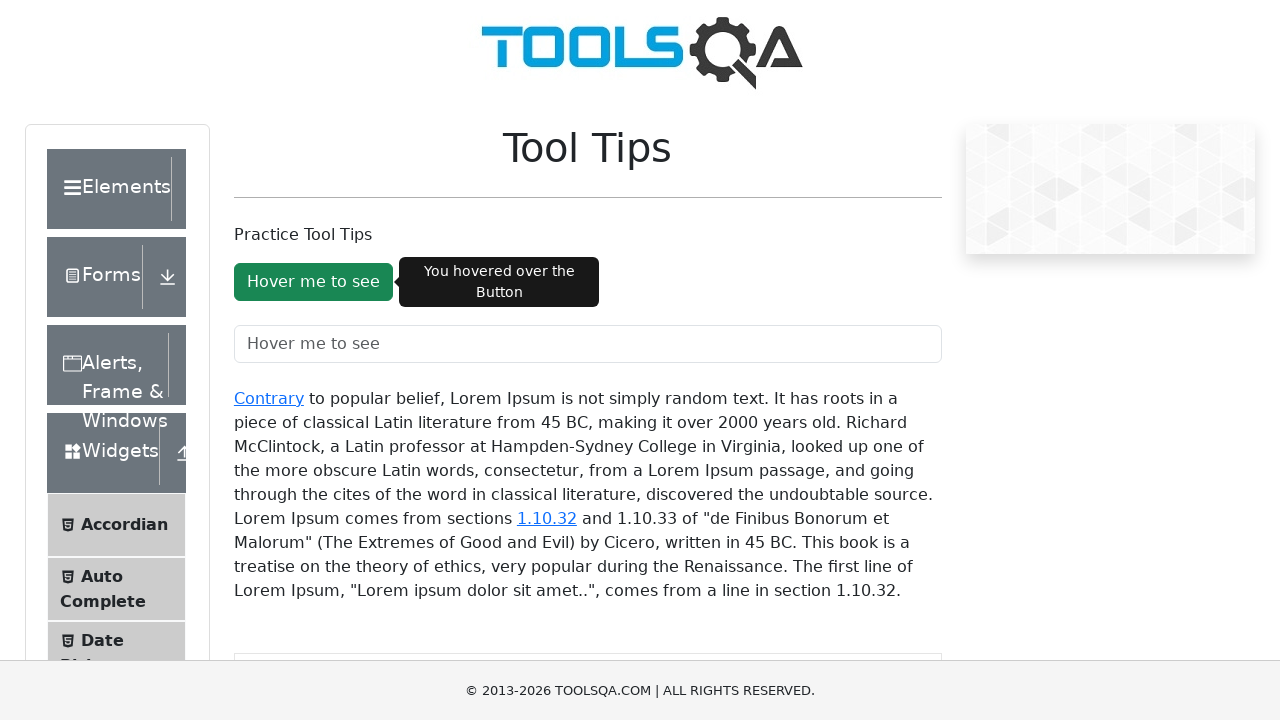

Hovered over 'Contrary' text element to trigger tooltip at (269, 398) on text=Contrary
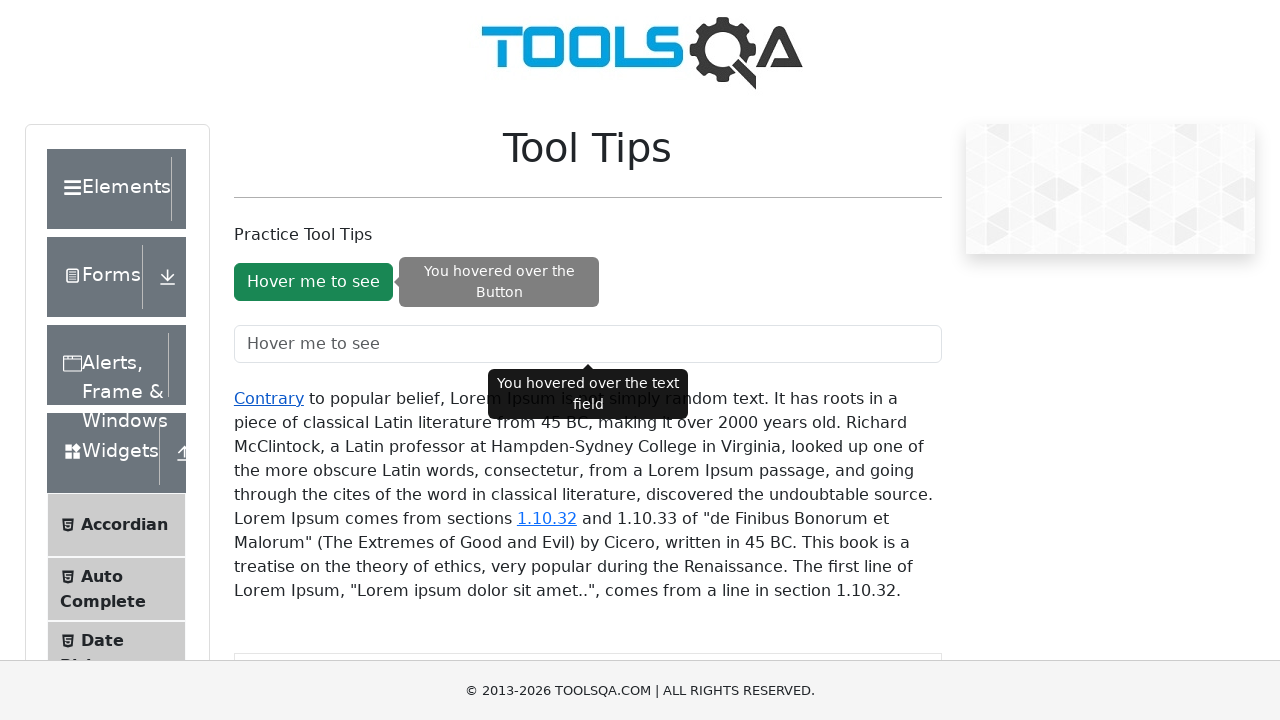

Tooltip appeared after hovering over 'Contrary' text
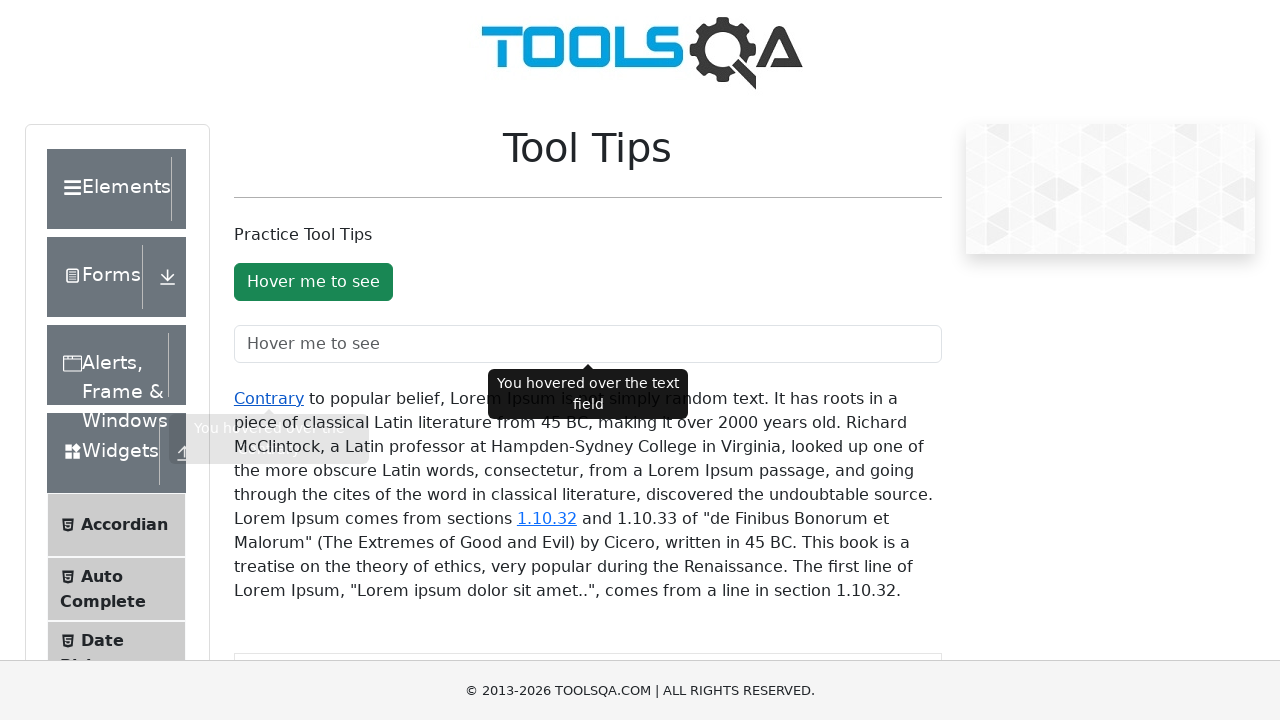

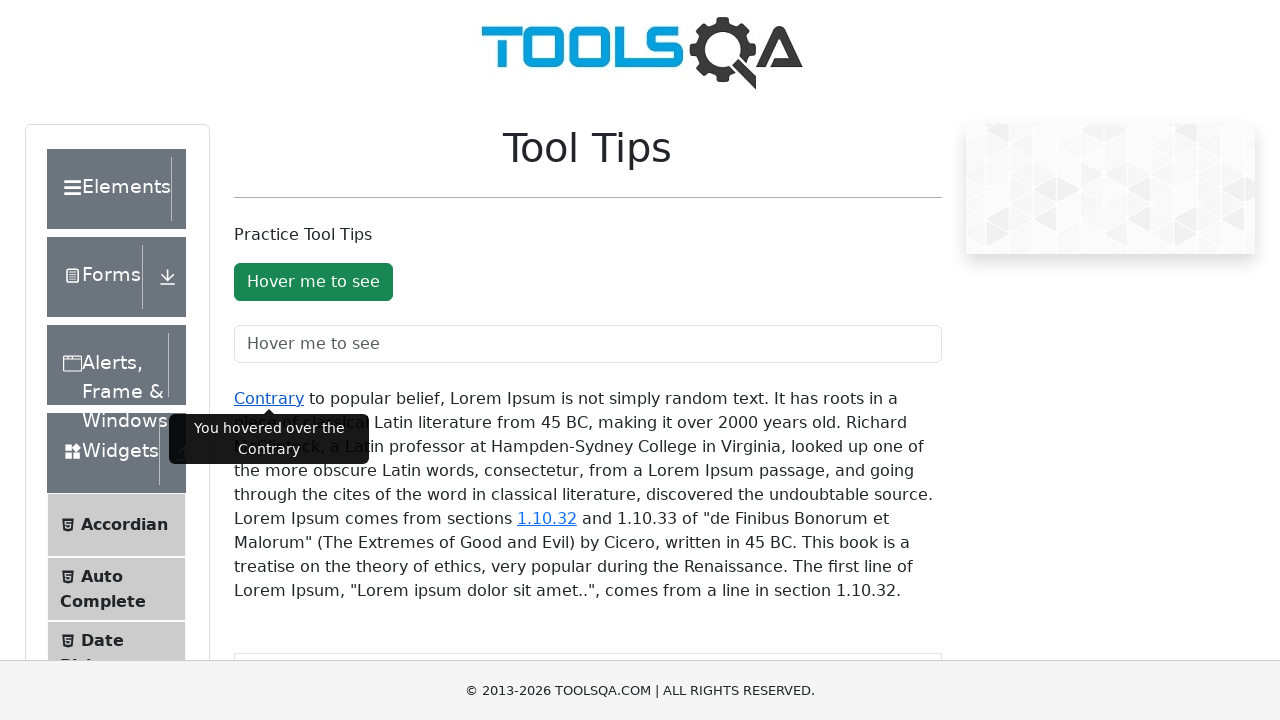